Verifies that social media links (LinkedIn, Facebook, Twitter, YouTube) are displayed on the OrangeHRM login page.

Starting URL: https://opensource-demo.orangehrmlive.com/web/index.php/auth/login

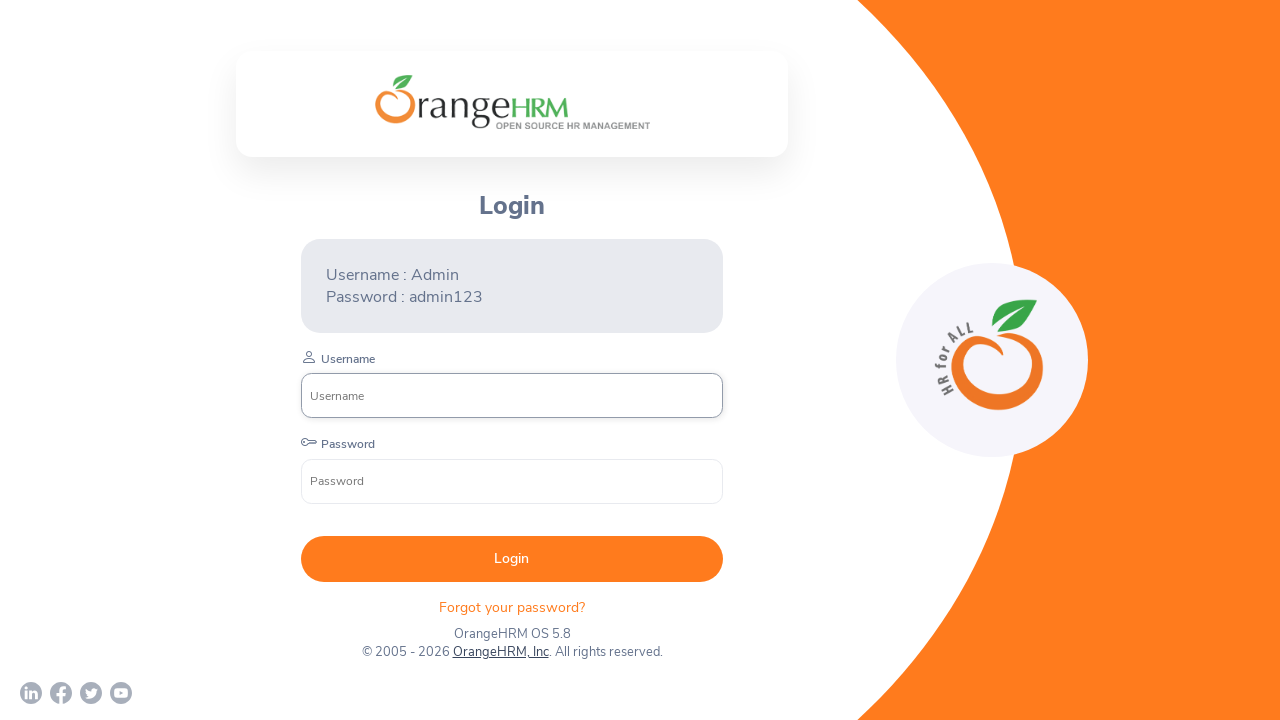

Waited for page to load (networkidle)
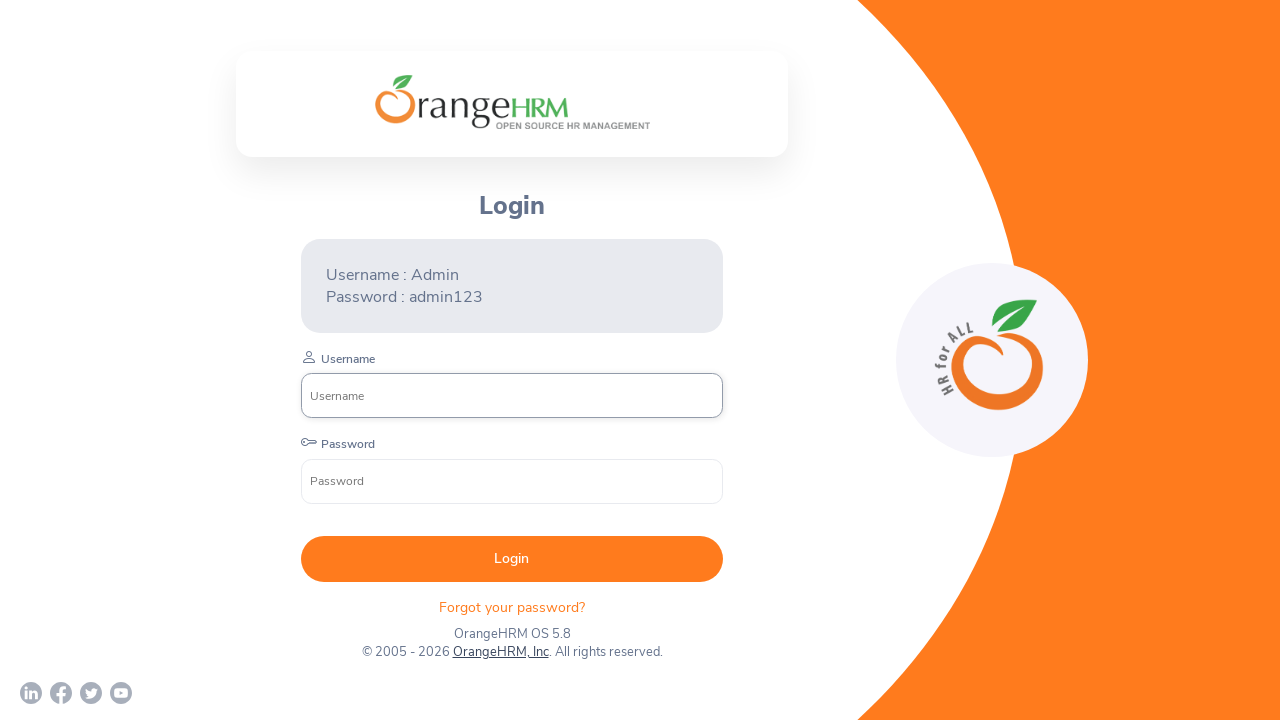

Verified LinkedIn social media link is visible
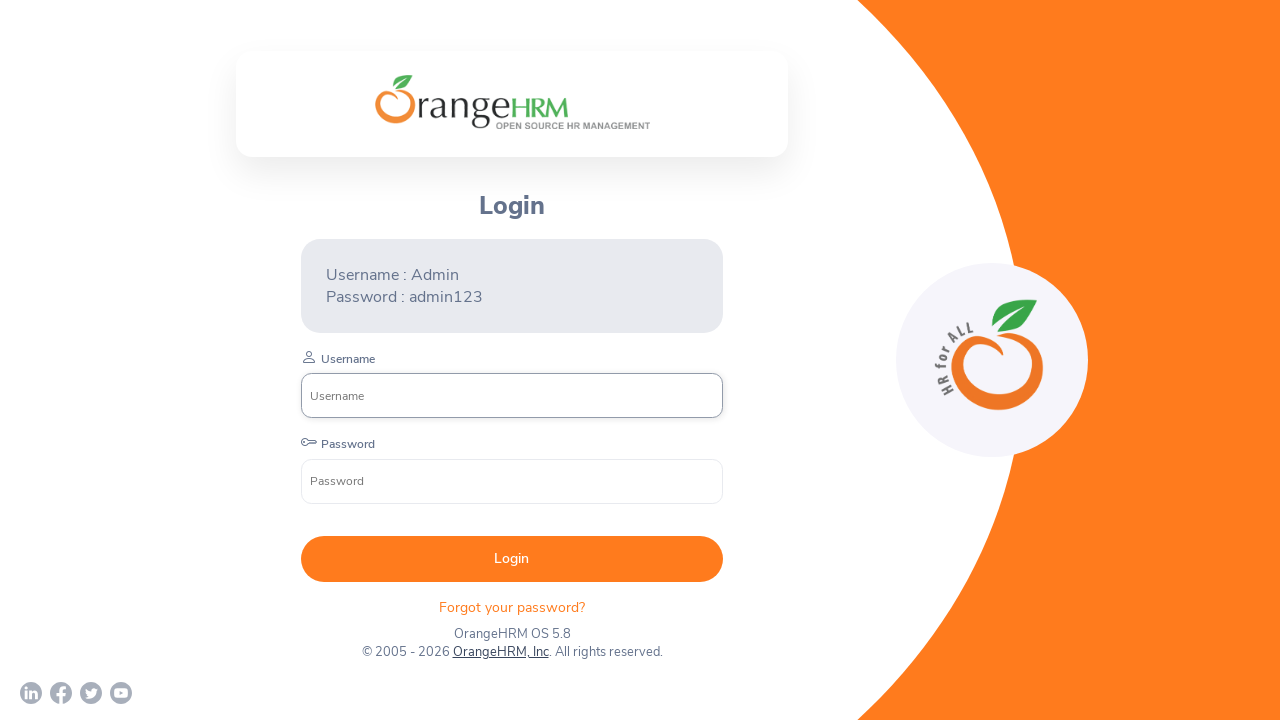

Verified Facebook social media link is visible
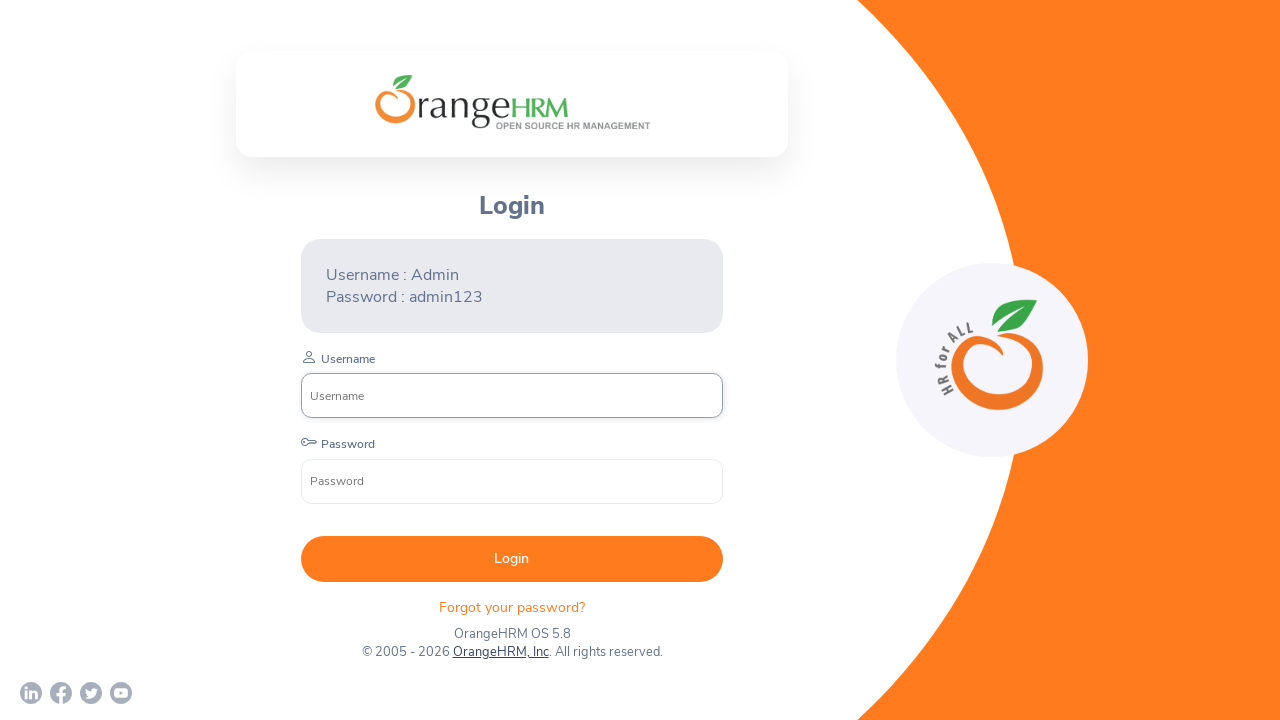

Verified Twitter social media link is visible
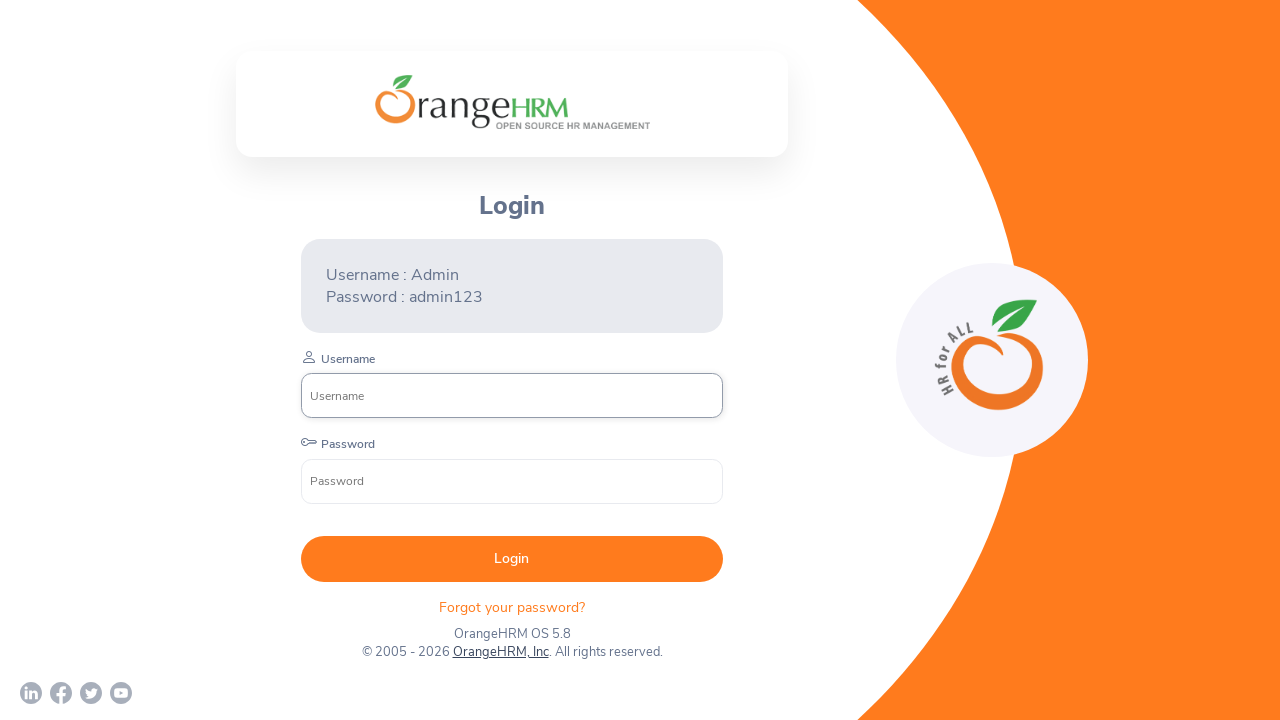

Verified YouTube social media link is visible
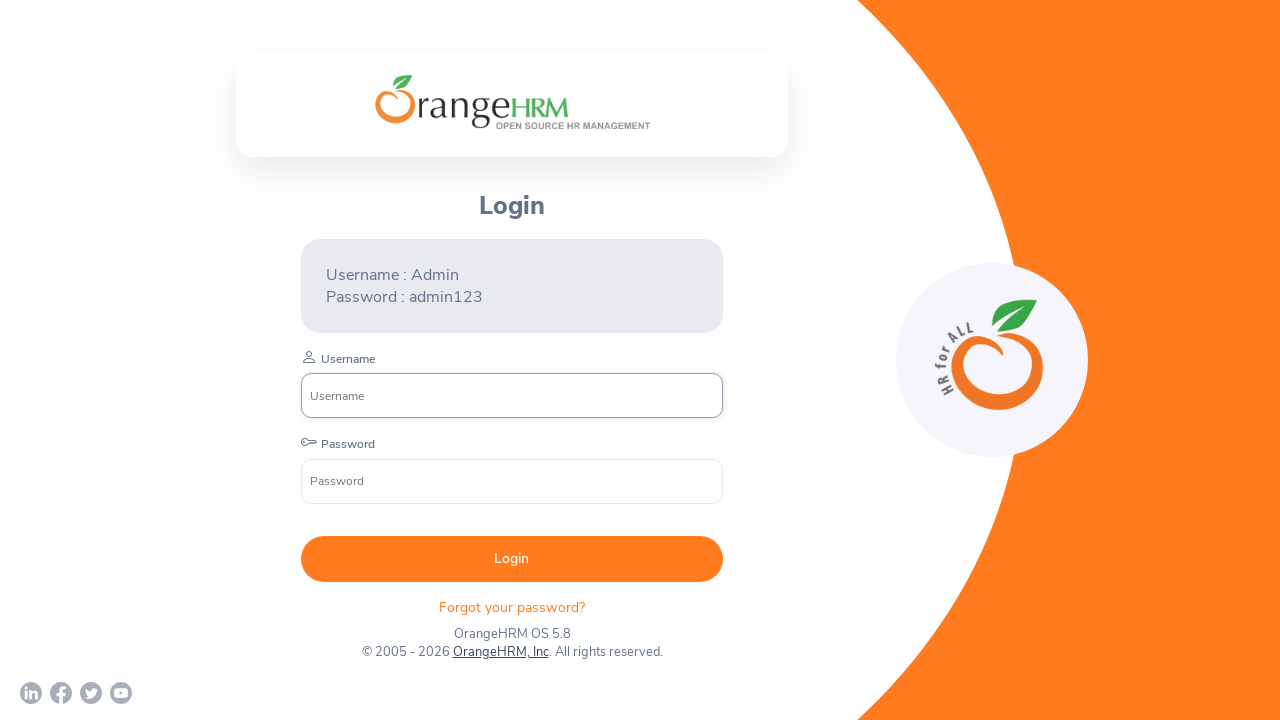

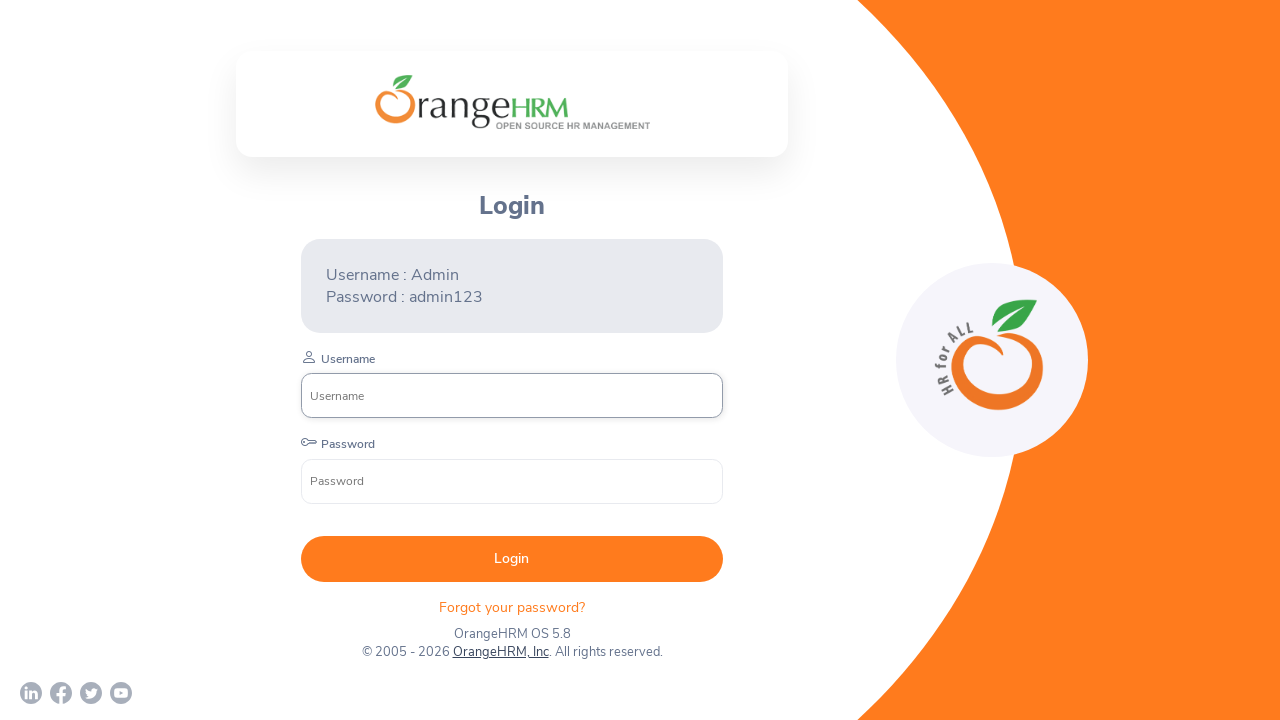